Navigates to a checkbox demo page and selects a specific checkbox by its position using XPath

Starting URL: http://www.tizag.com/htmlT/htmlcheckboxes.php

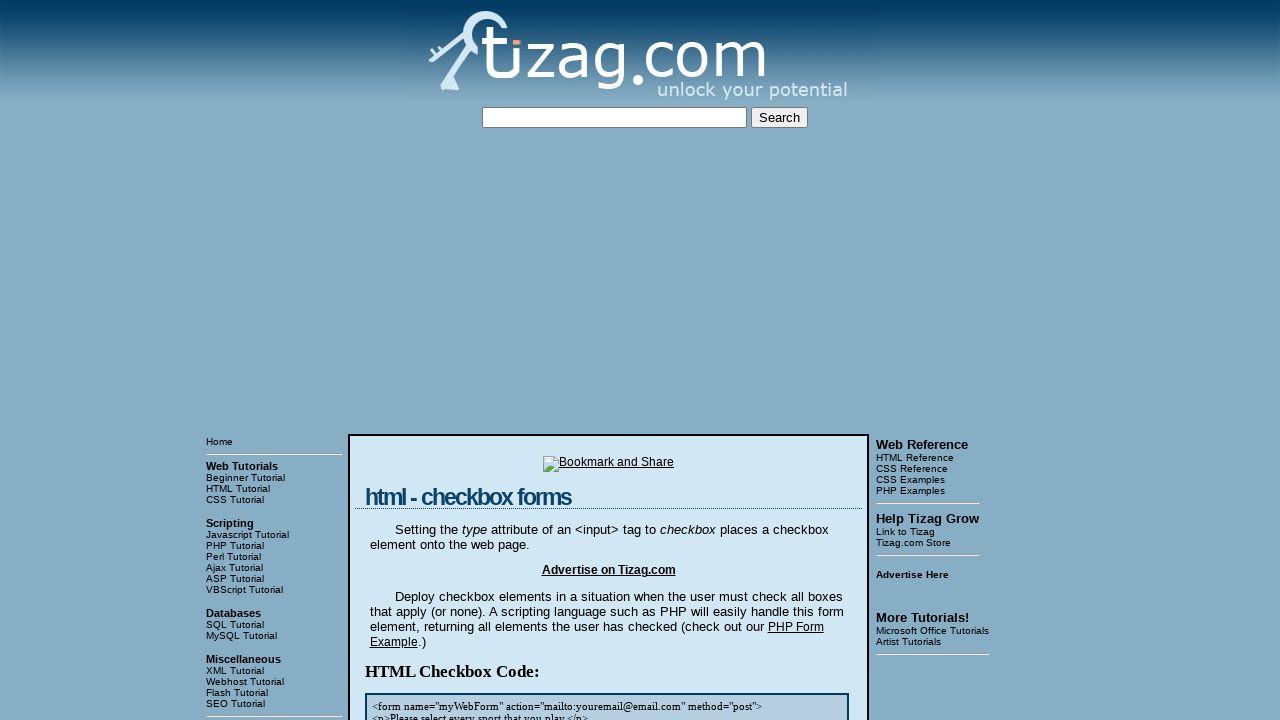

Navigated to checkbox demo page
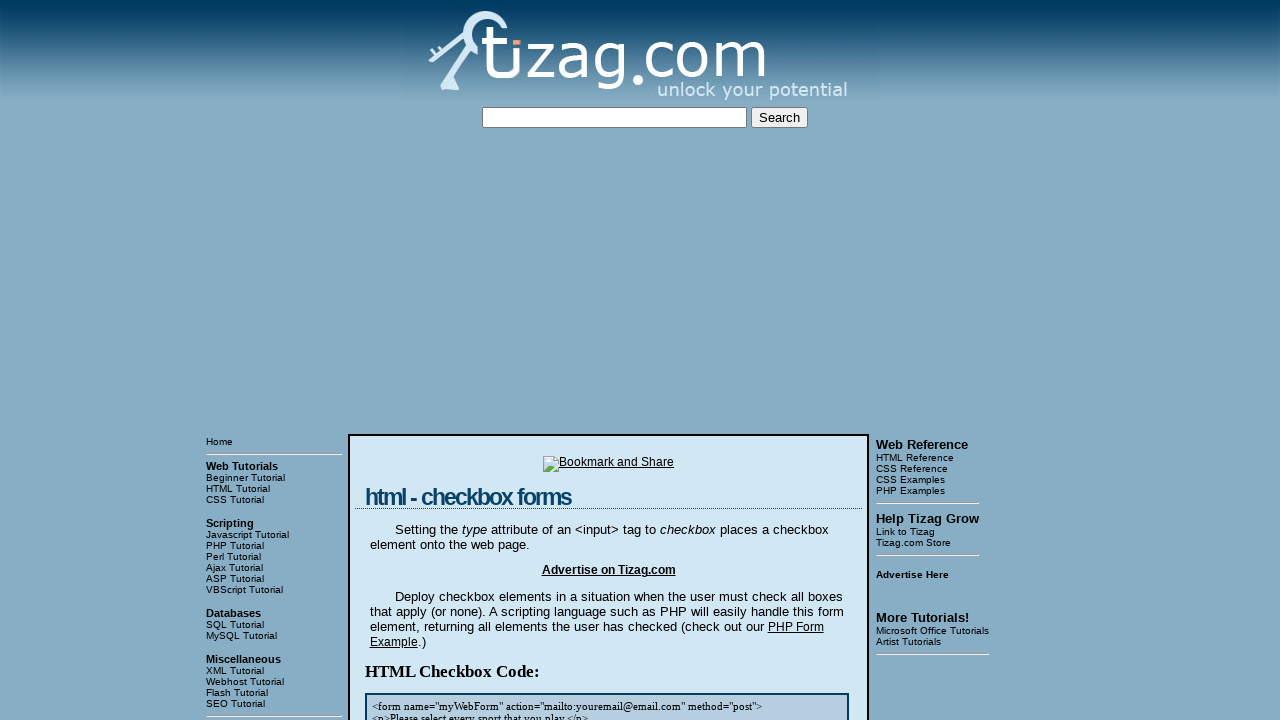

Selected checkbox by position (third from last) using XPath in first display div at (432, 360) on xpath=//div[@class='display'][1]/descendant::input[@type='checkbox'][last()-2]
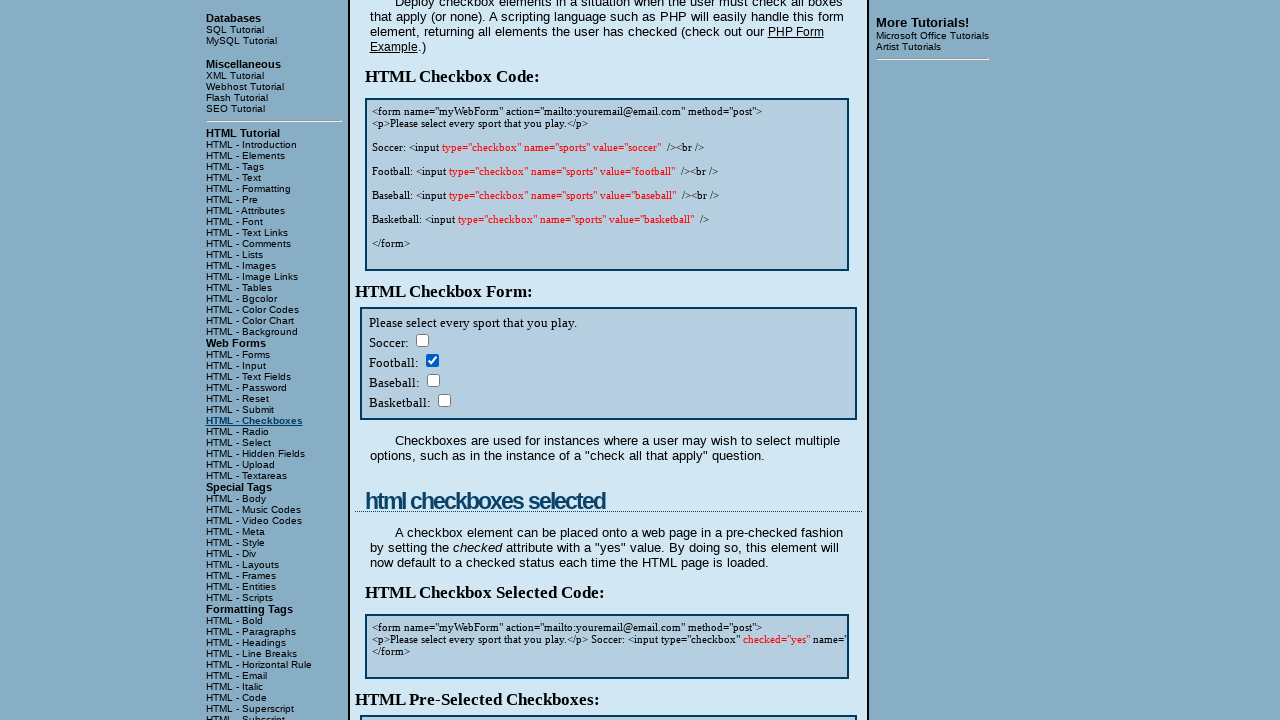

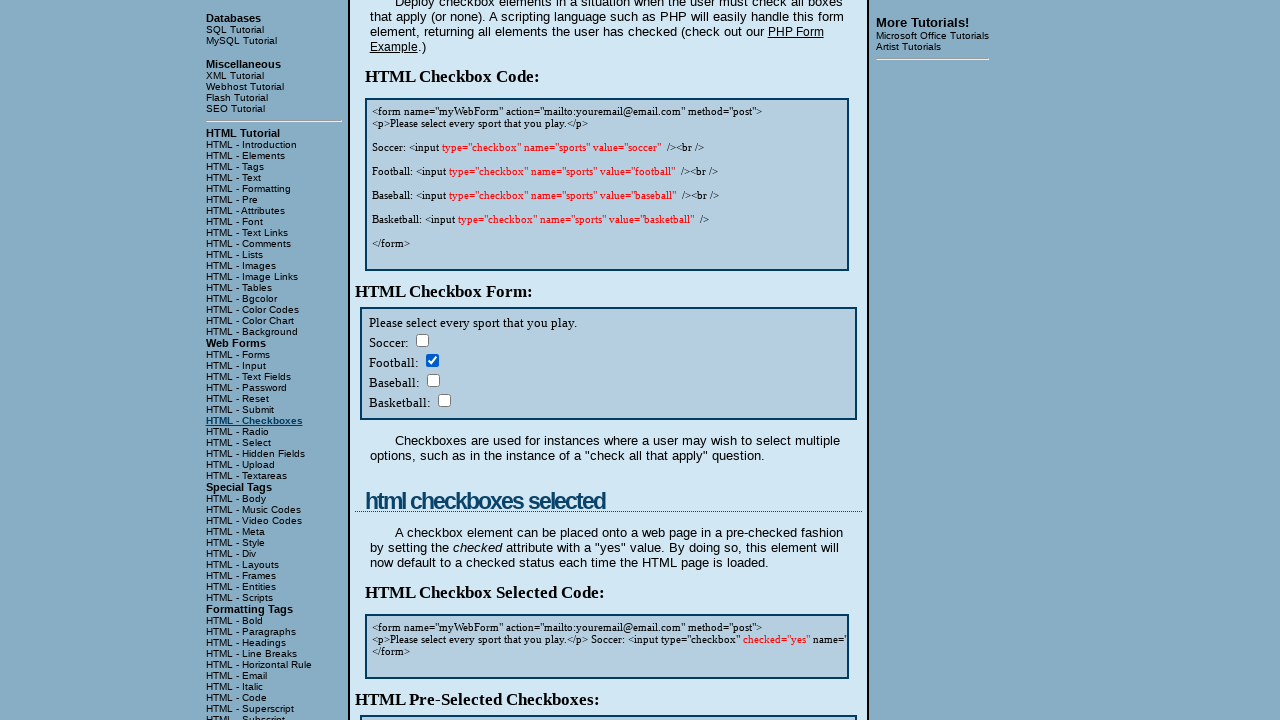